Navigates to a Google Play Store app details page, clicks the info button to open the app details dialog, and waits for the dialog to appear with version information visible.

Starting URL: https://play.google.com/store/apps/details?id=com.redtailworks.slimetd

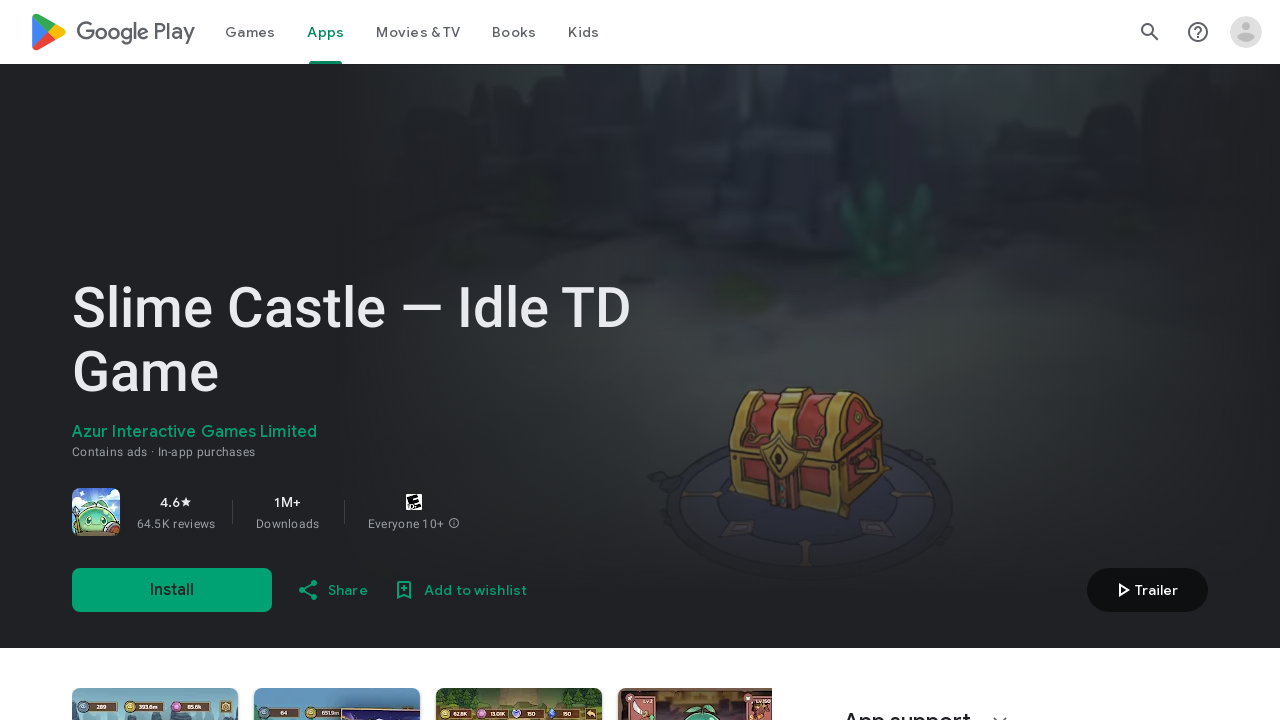

Set viewport size to 1080x1920
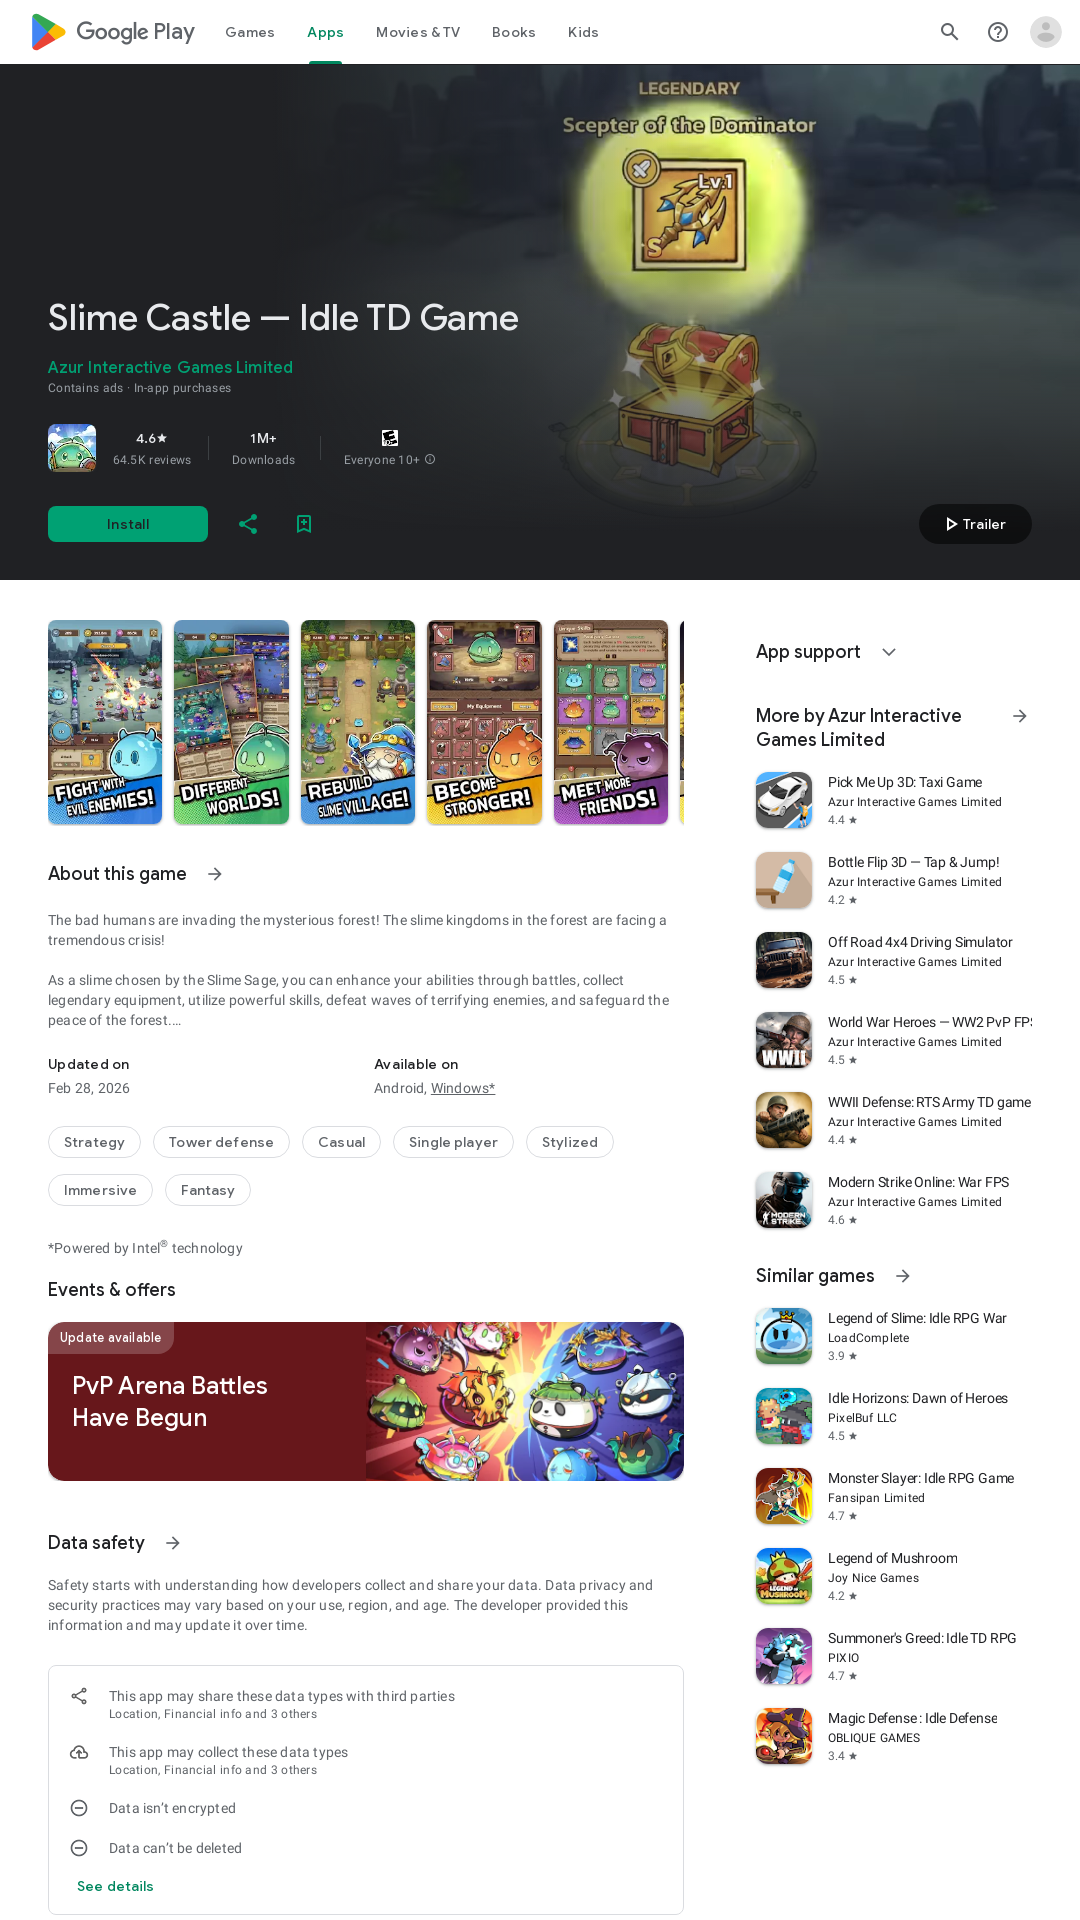

Waited for networkidle load state
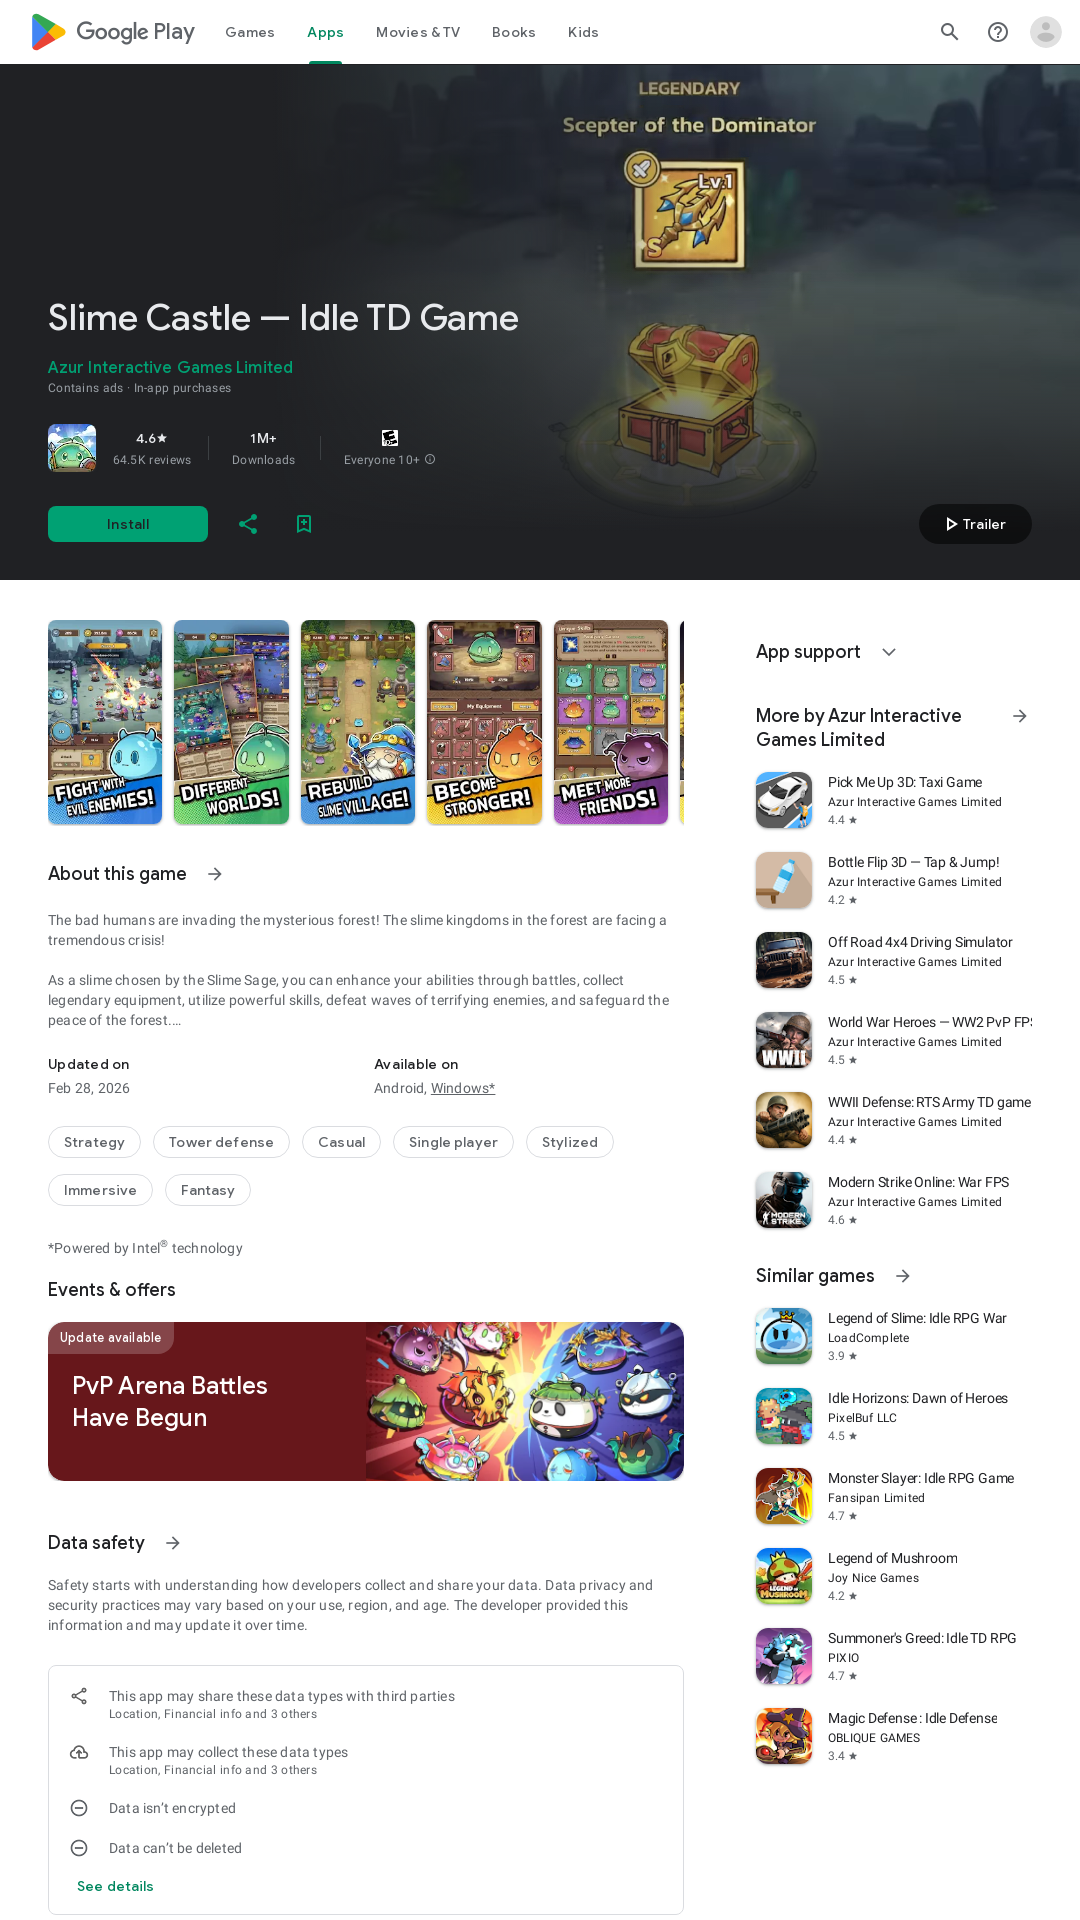

Waited for domcontentloaded load state
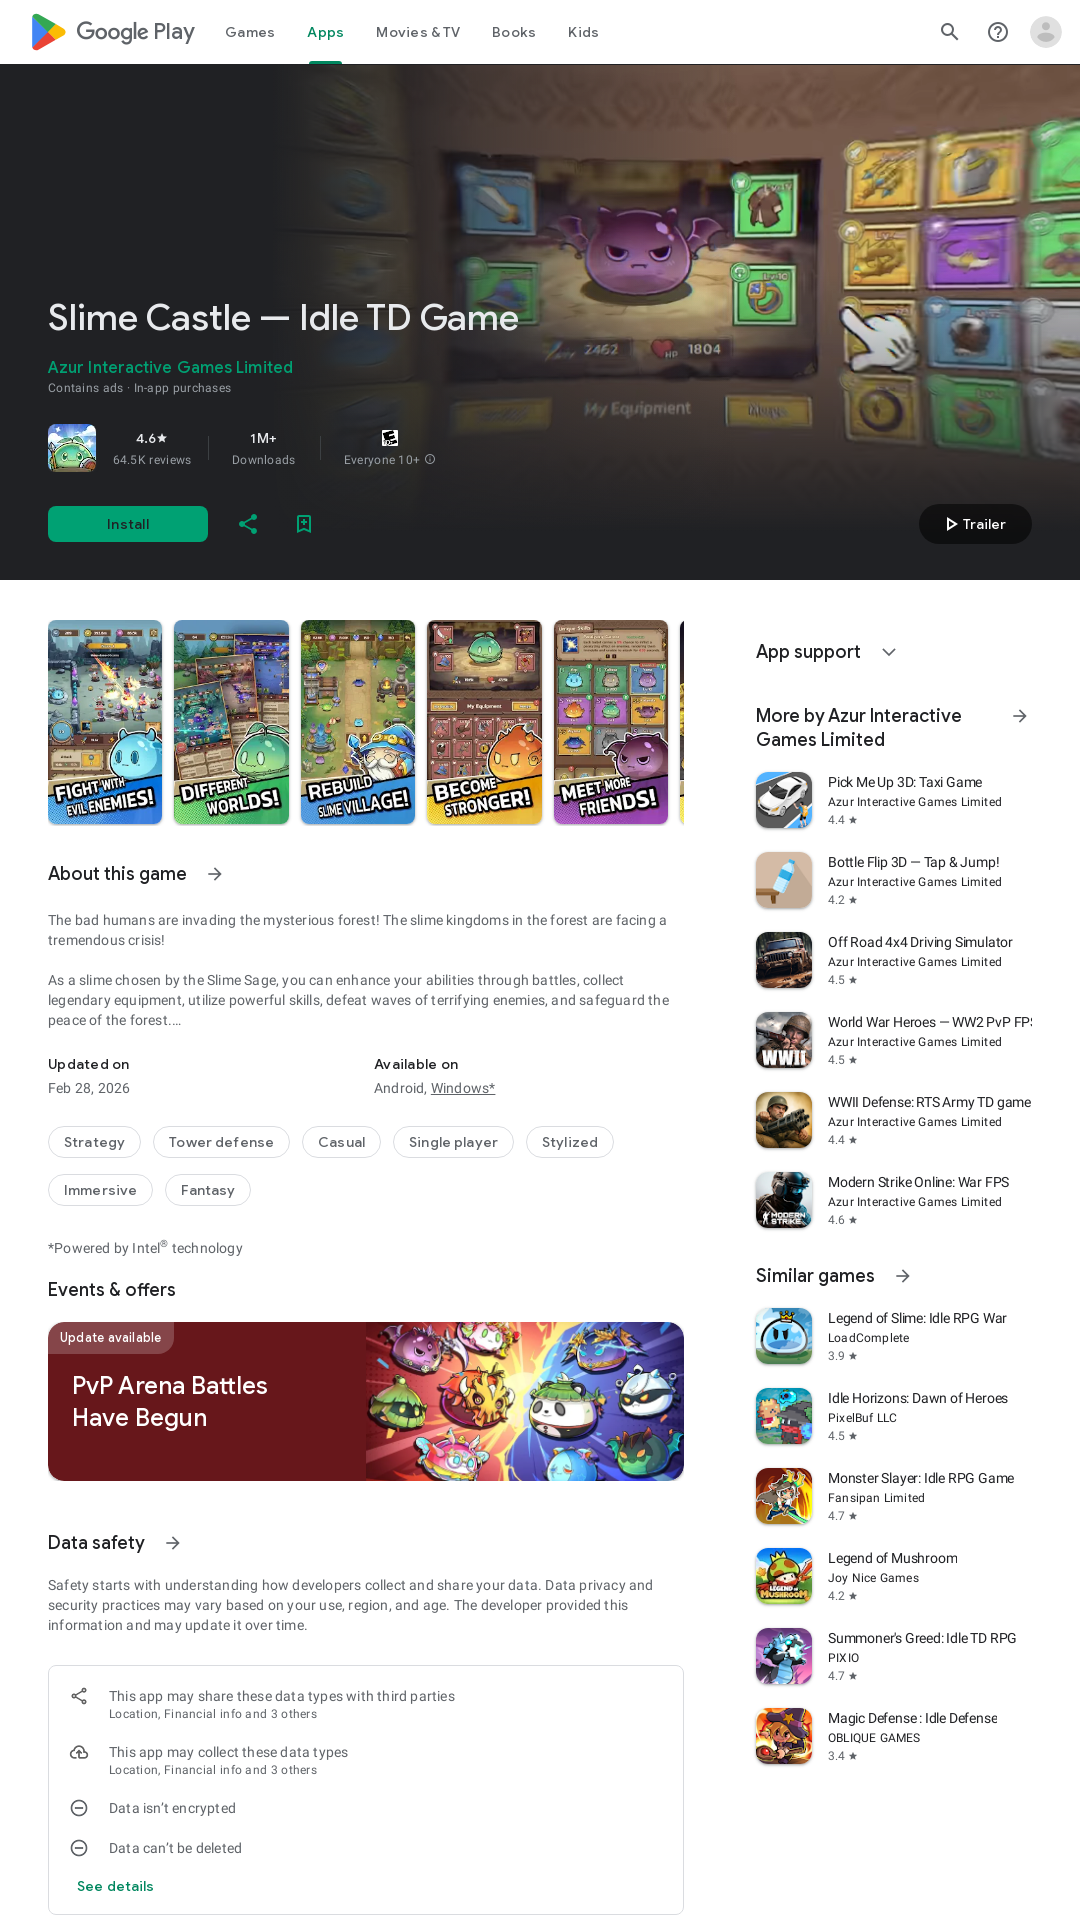

Clicked the info button (arrow_forward) to open app details dialog at (215, 874) on button[data-idom-class] >> internal:has-text="arrow_forward"i >> nth=0
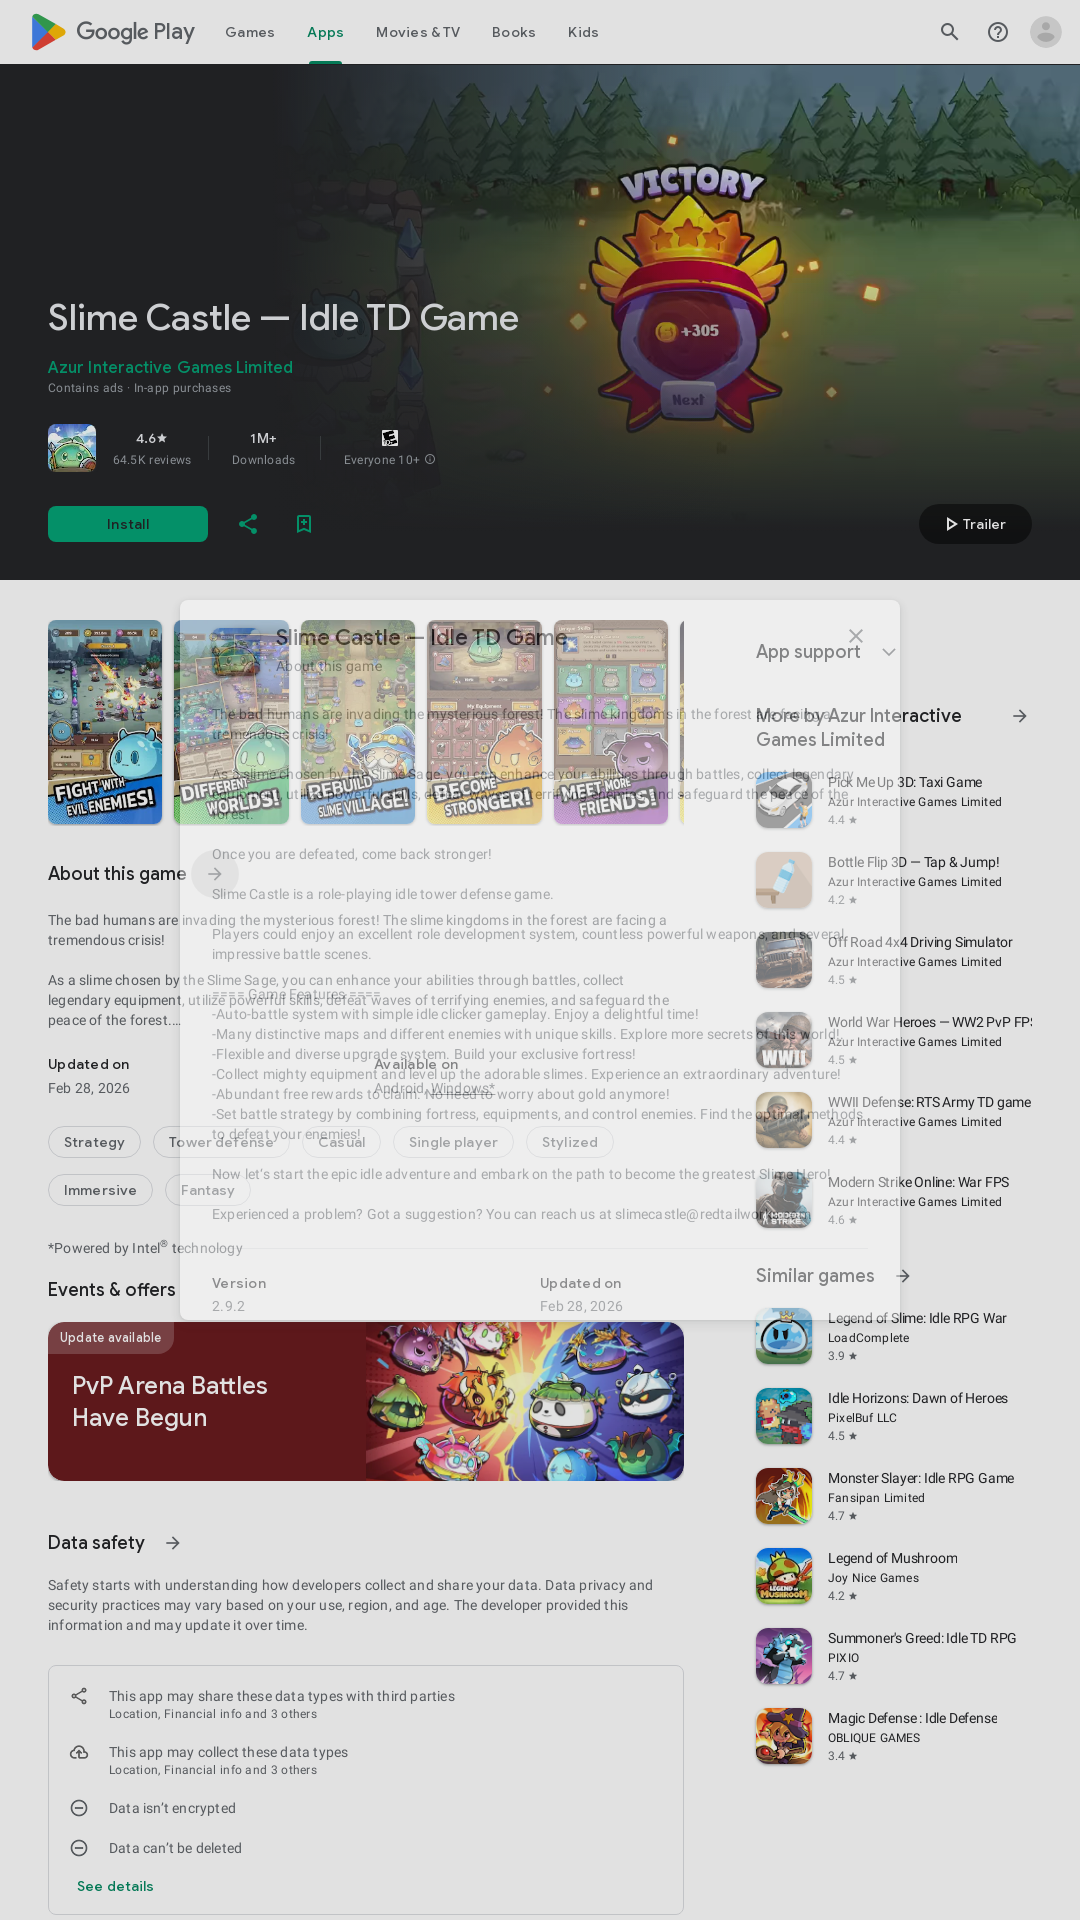

App details dialog appeared
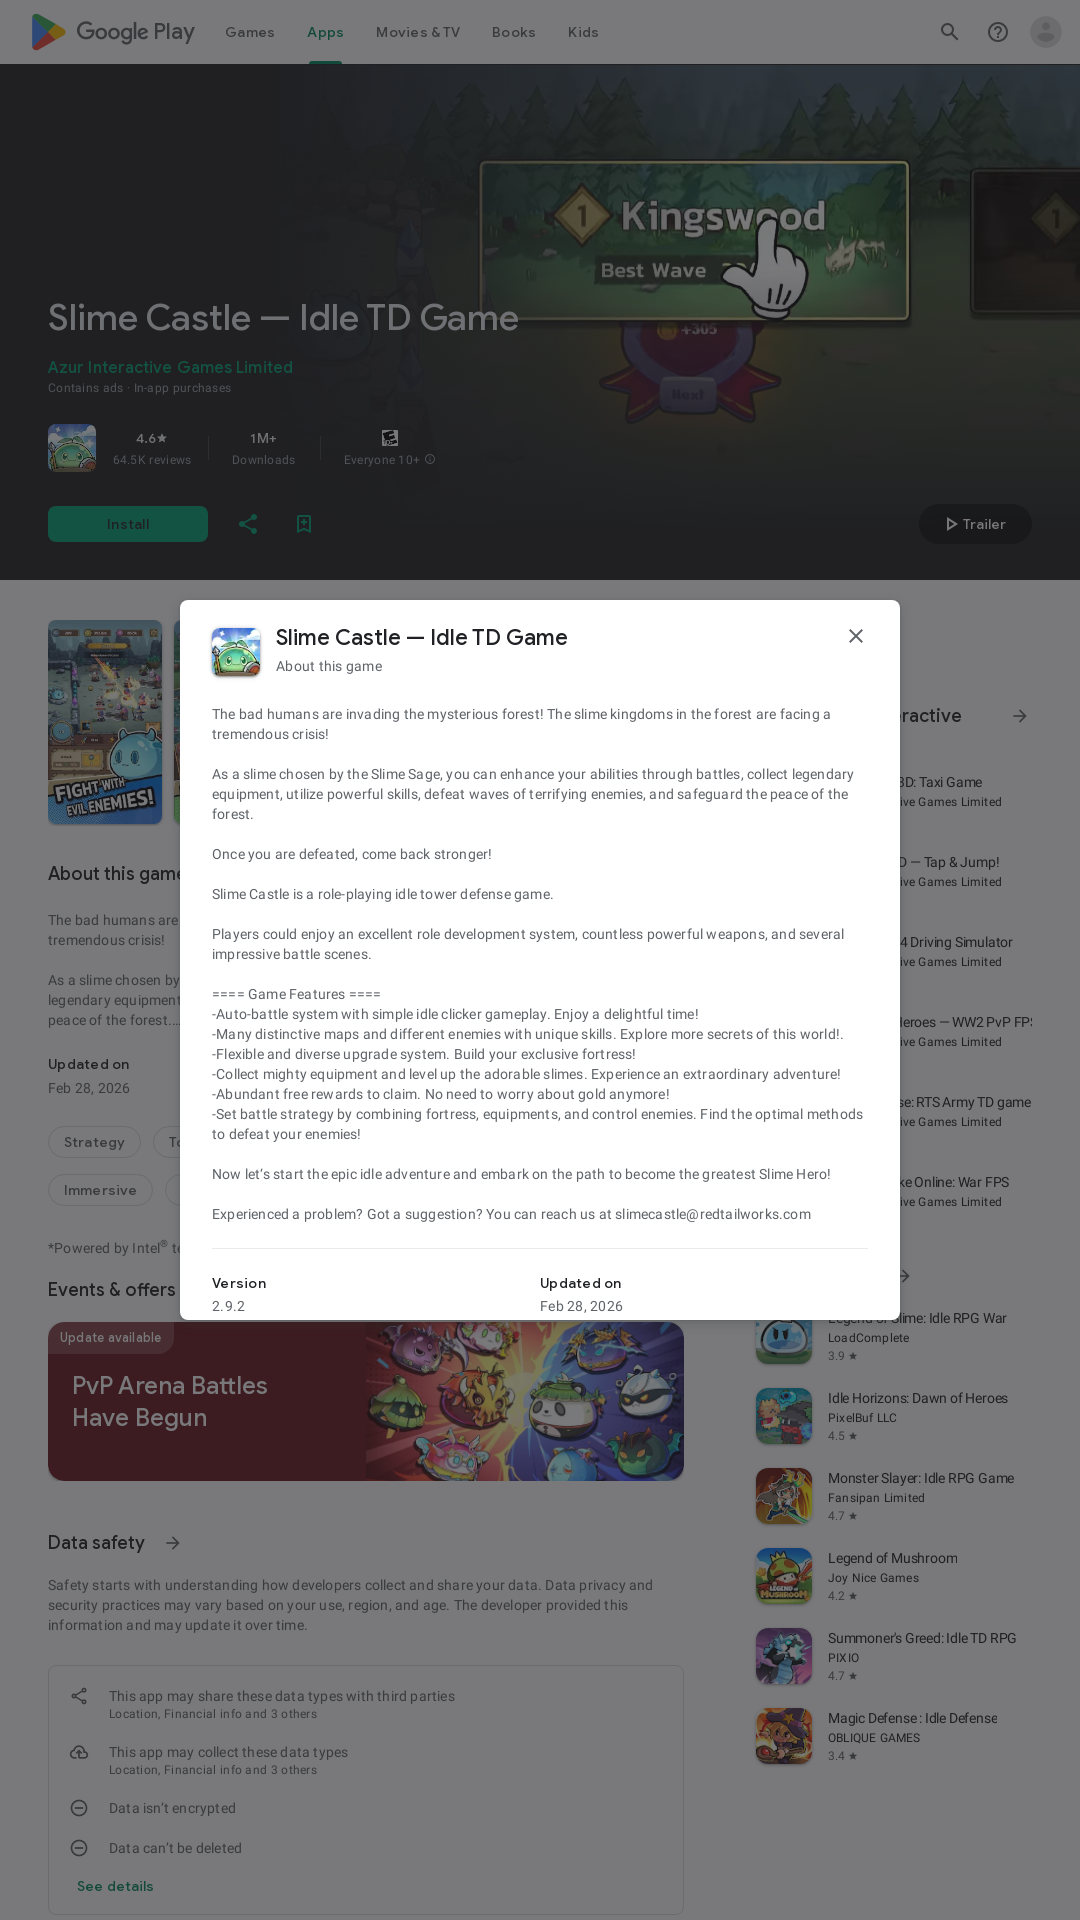

Waited 2 seconds for dialog animation to complete
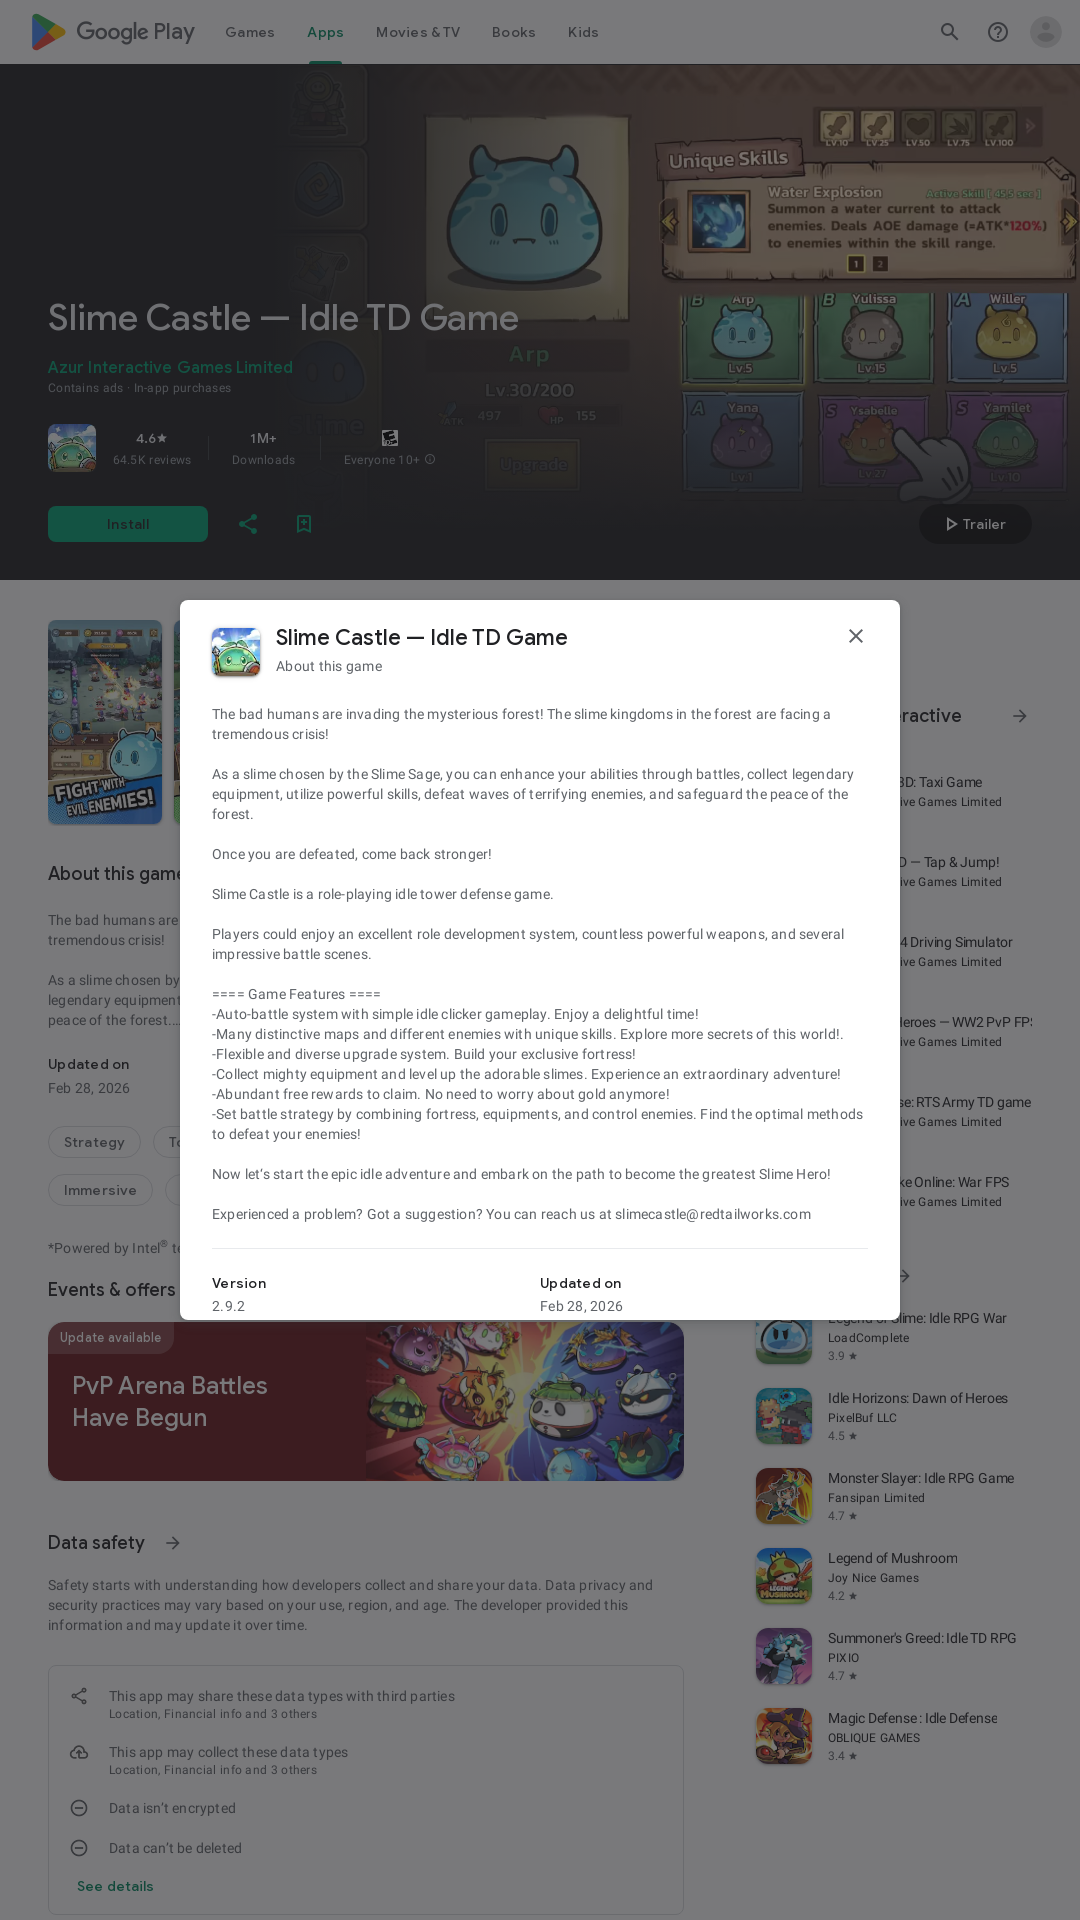

Version information section is now visible in the dialog
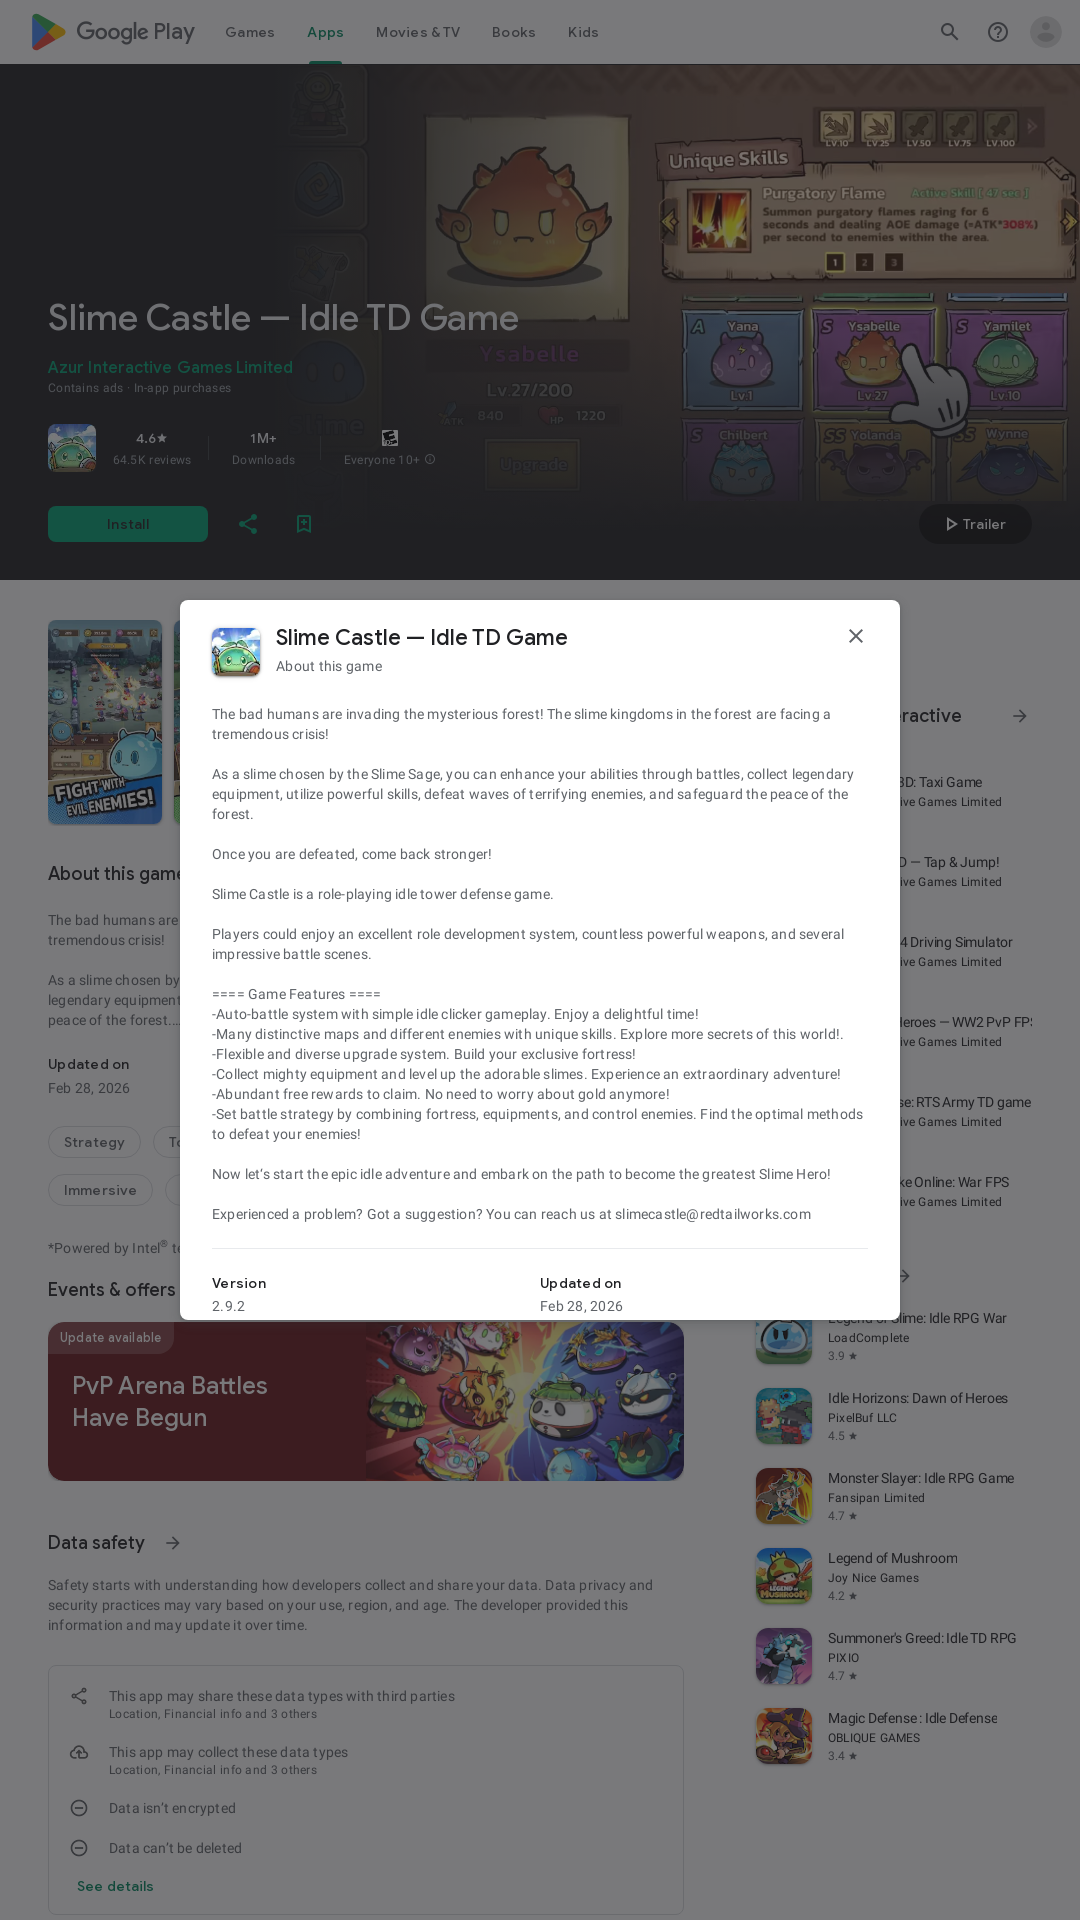

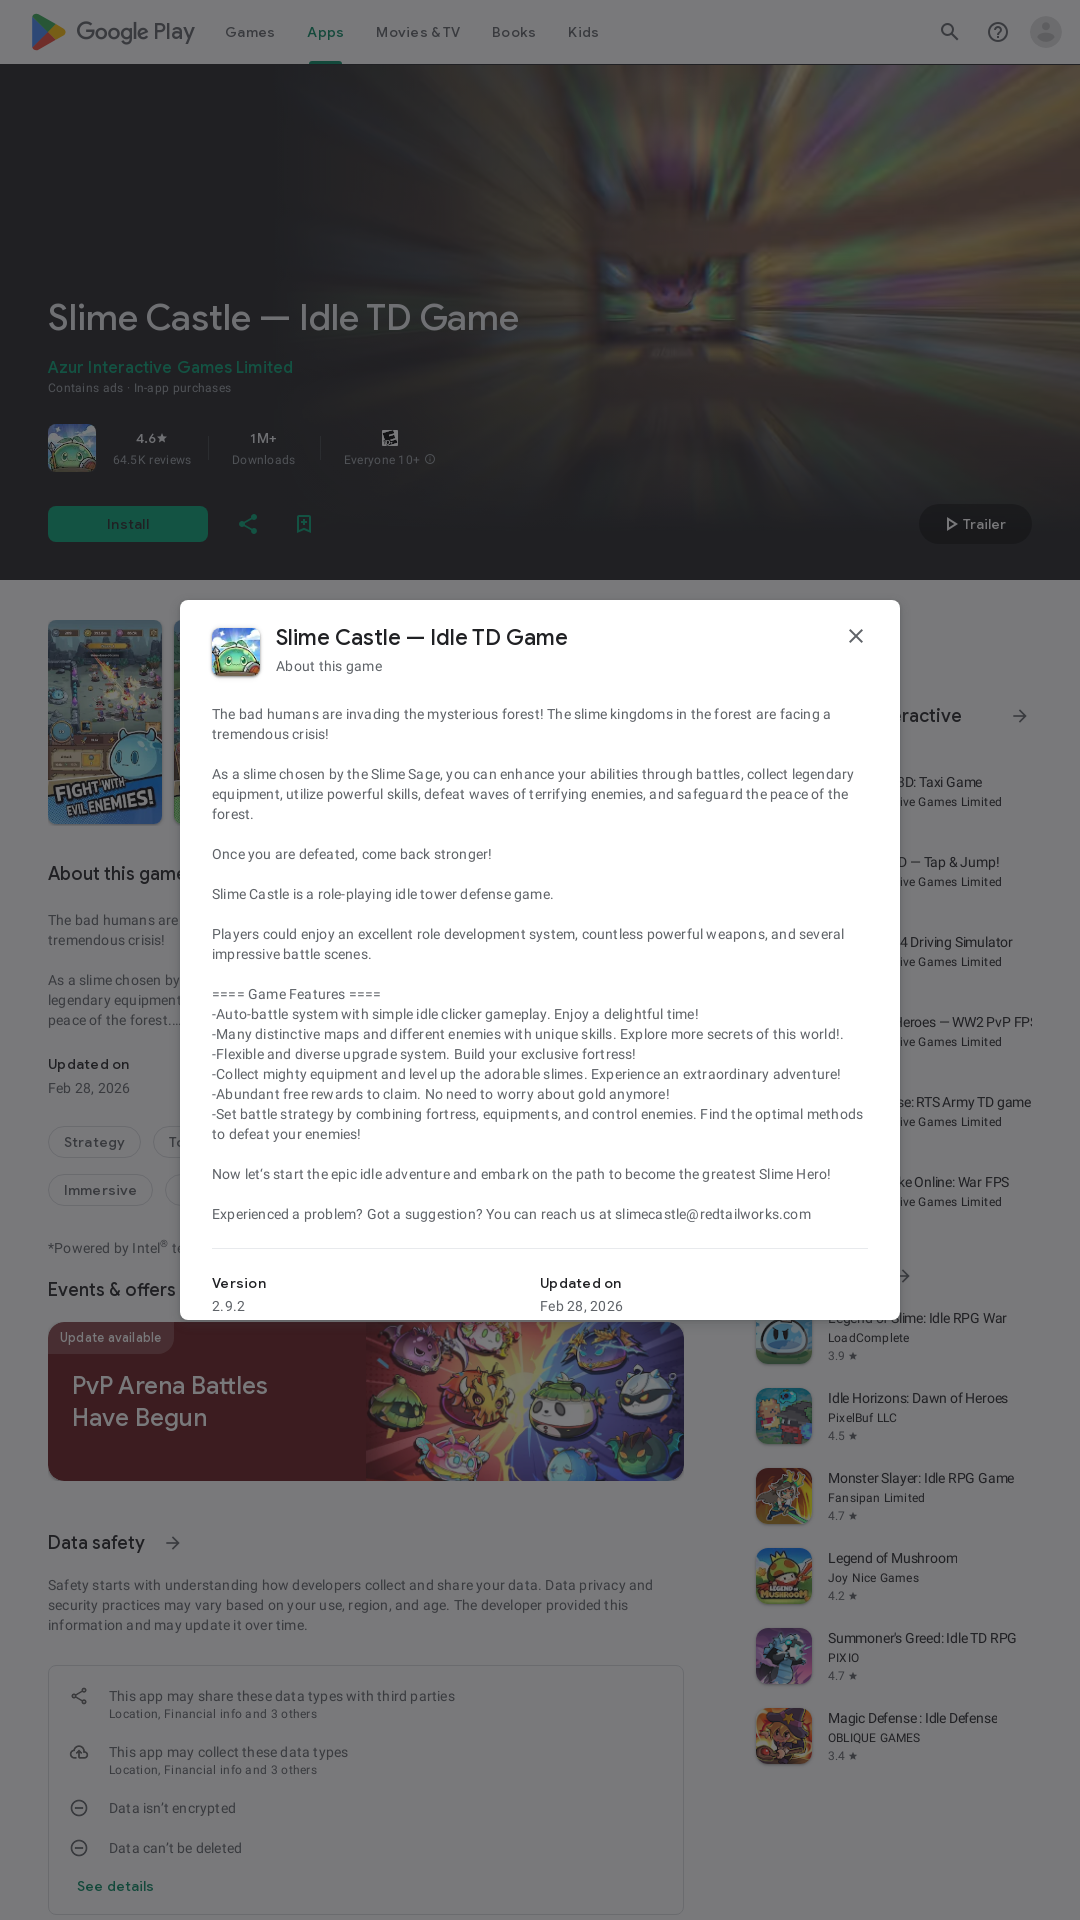